Tests opening multiple footer links in new tabs using Ctrl+Click and then switching between the opened browser windows/tabs to verify they loaded correctly.

Starting URL: https://rahulshettyacademy.com/AutomationPractice/

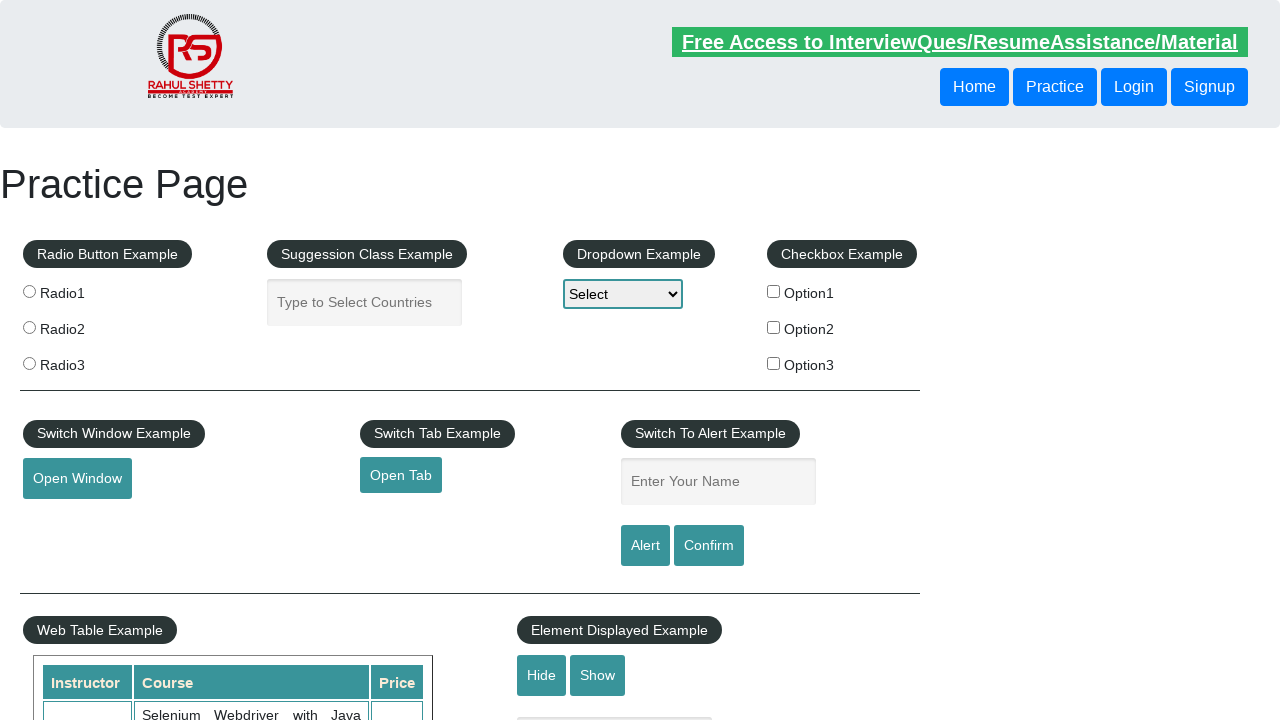

Waited for footer container to load
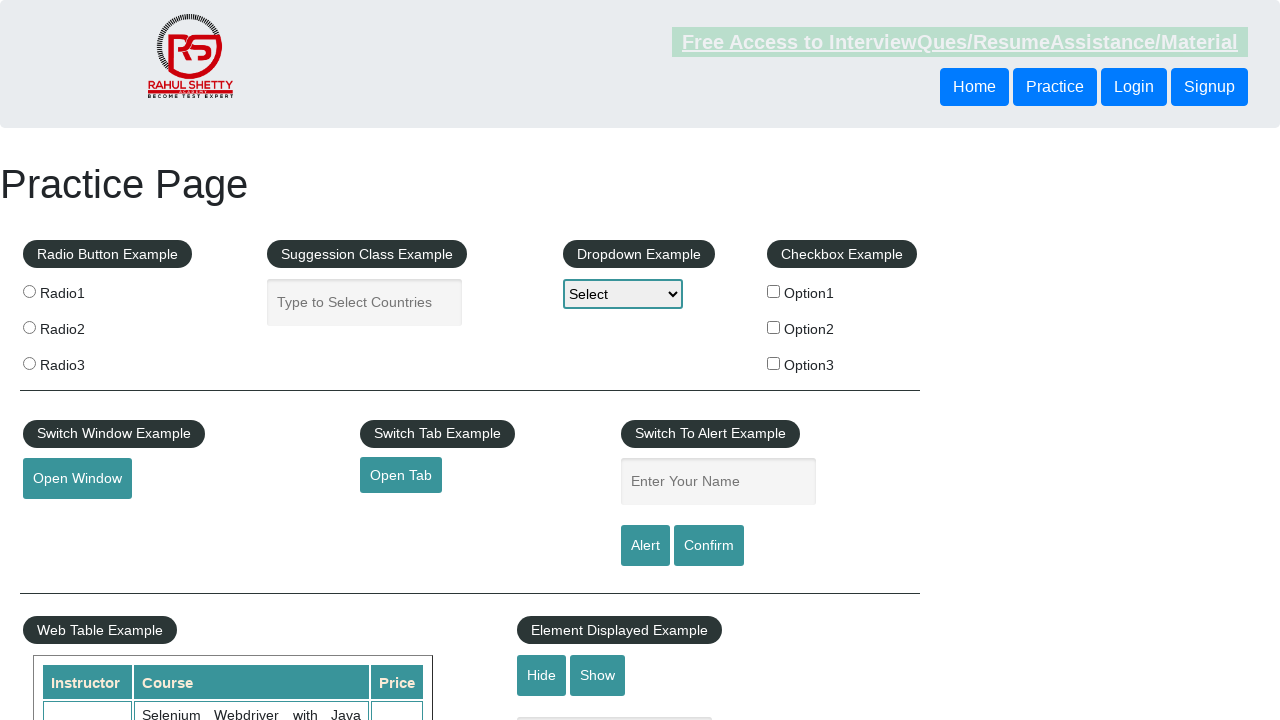

Located first column of footer links
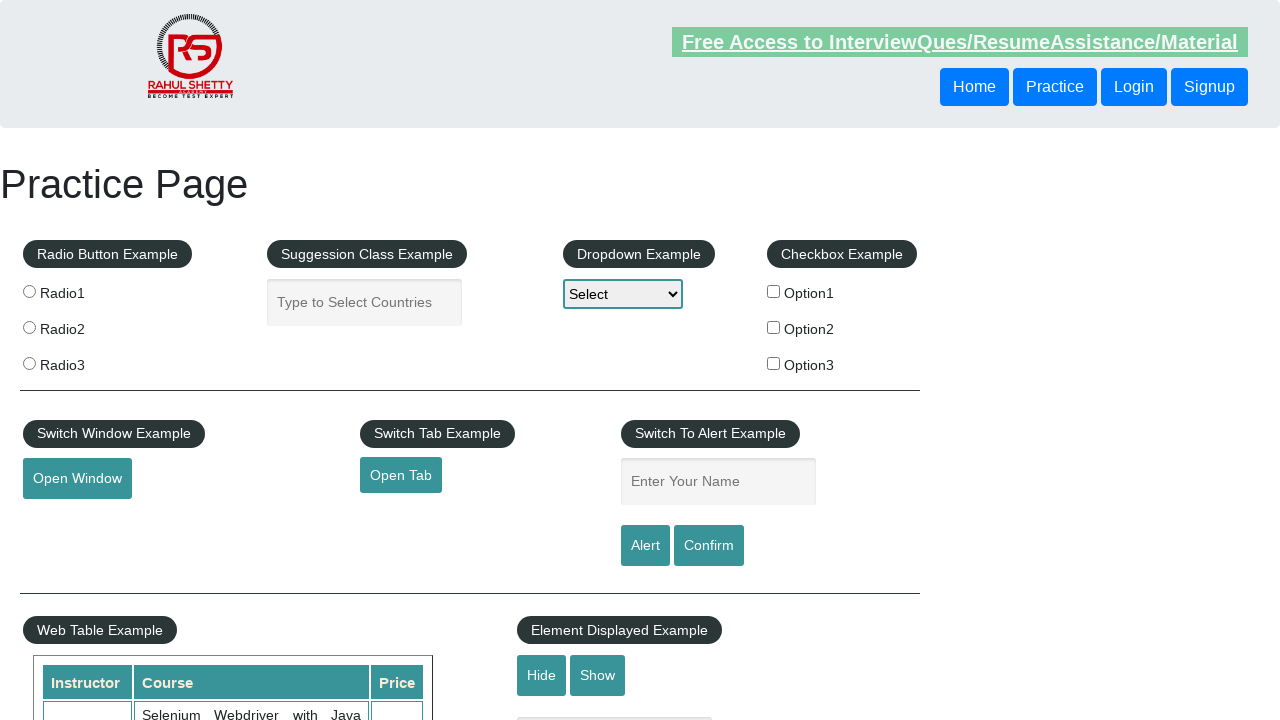

Located all footer link elements
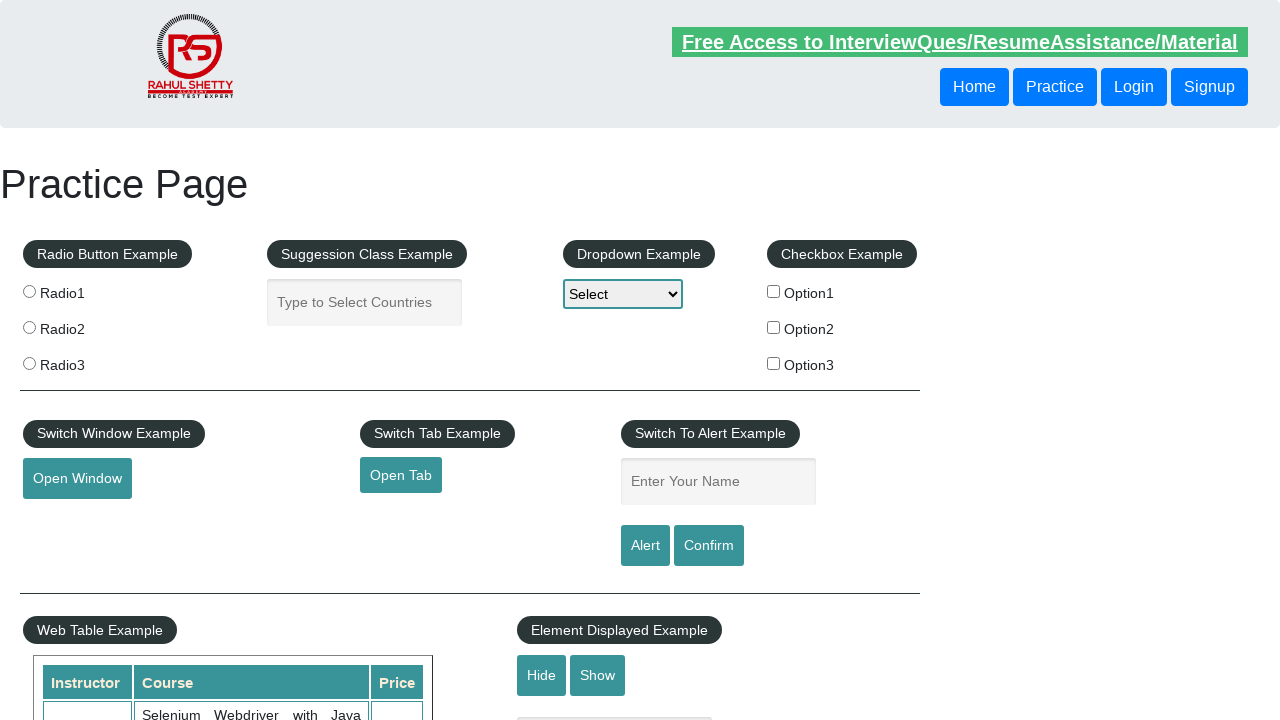

Found 5 footer links
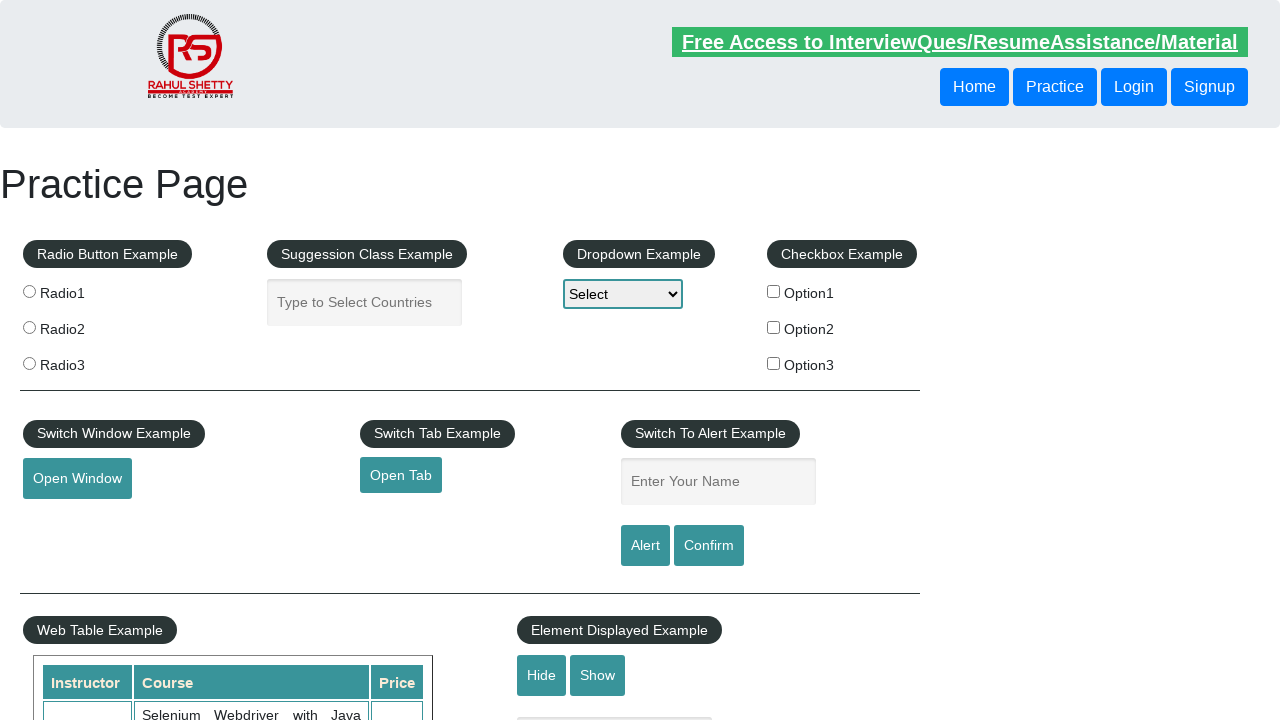

Ctrl+Clicked footer link 1 to open in new tab at (68, 520) on xpath=//table[@class='gf-t']//td[1]//ul >> a >> nth=1
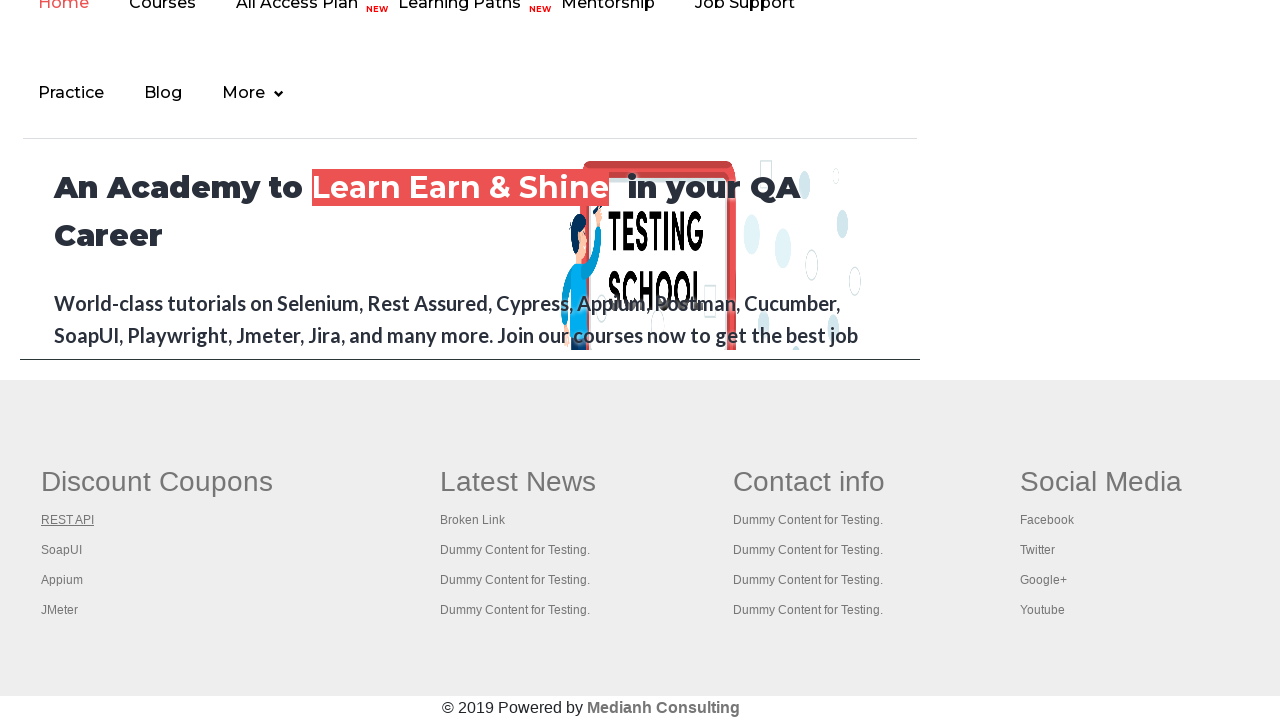

Waited for new tab to open after link 1
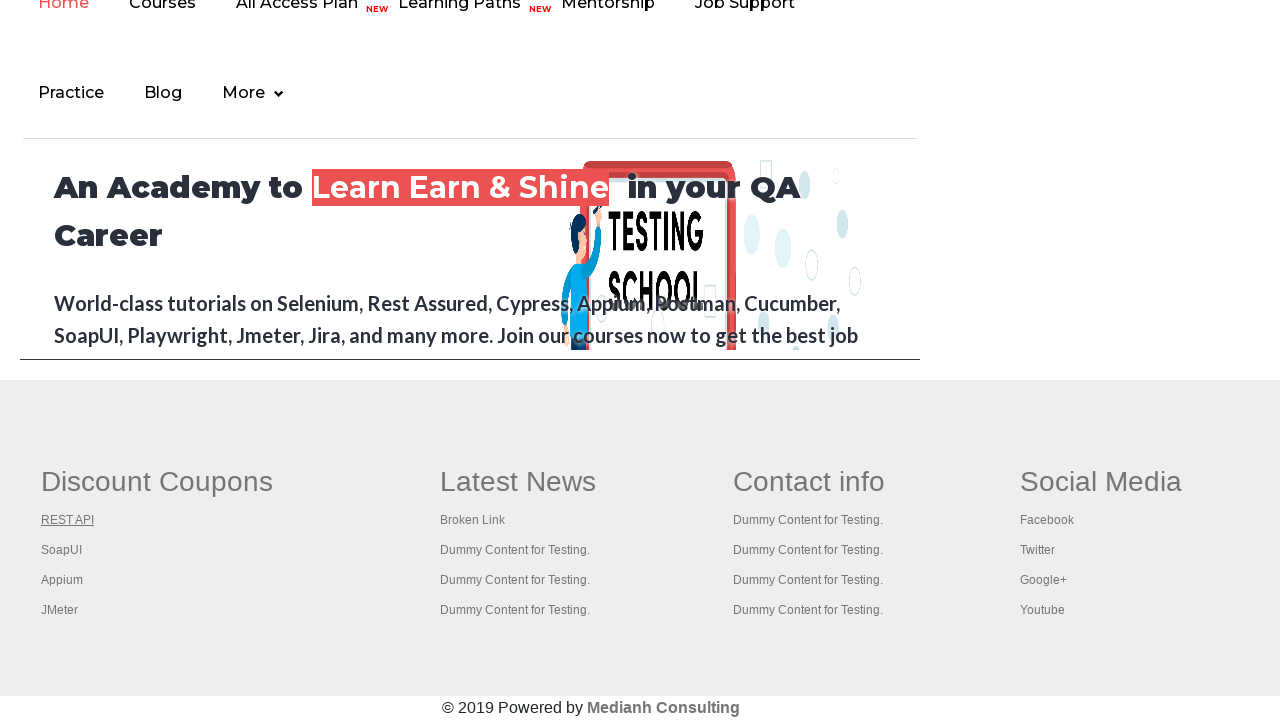

Ctrl+Clicked footer link 2 to open in new tab at (62, 550) on xpath=//table[@class='gf-t']//td[1]//ul >> a >> nth=2
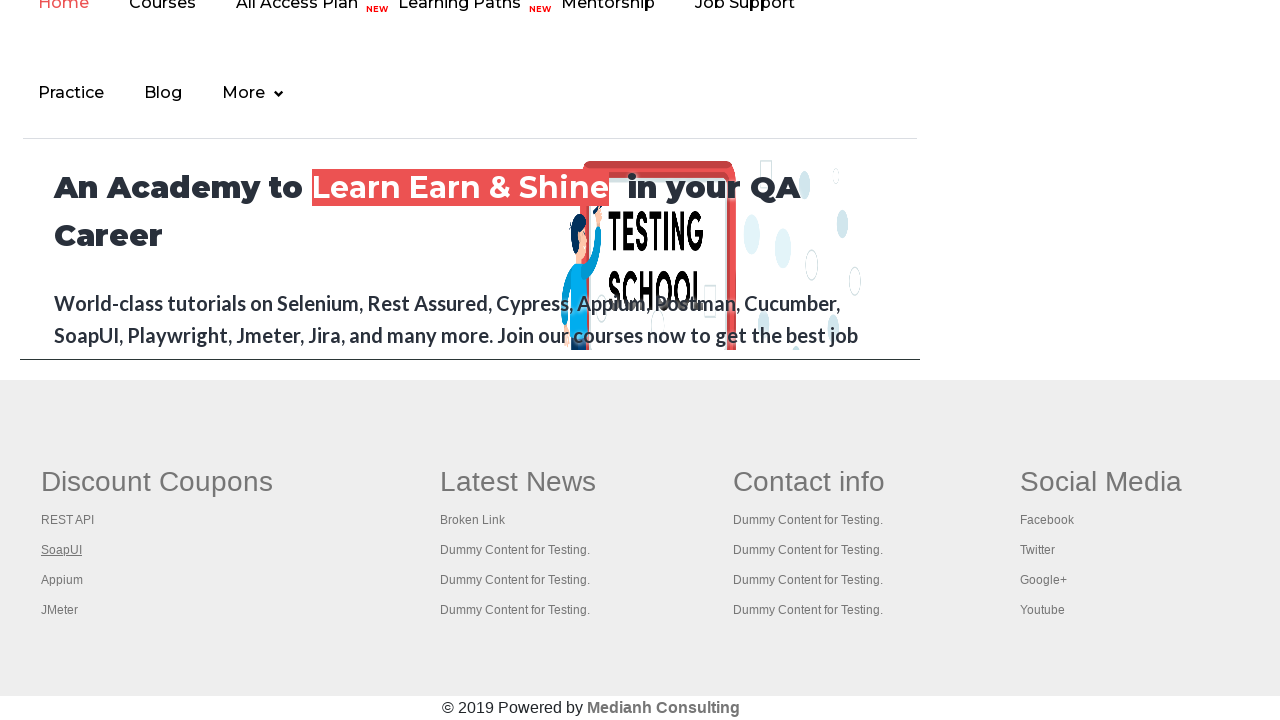

Waited for new tab to open after link 2
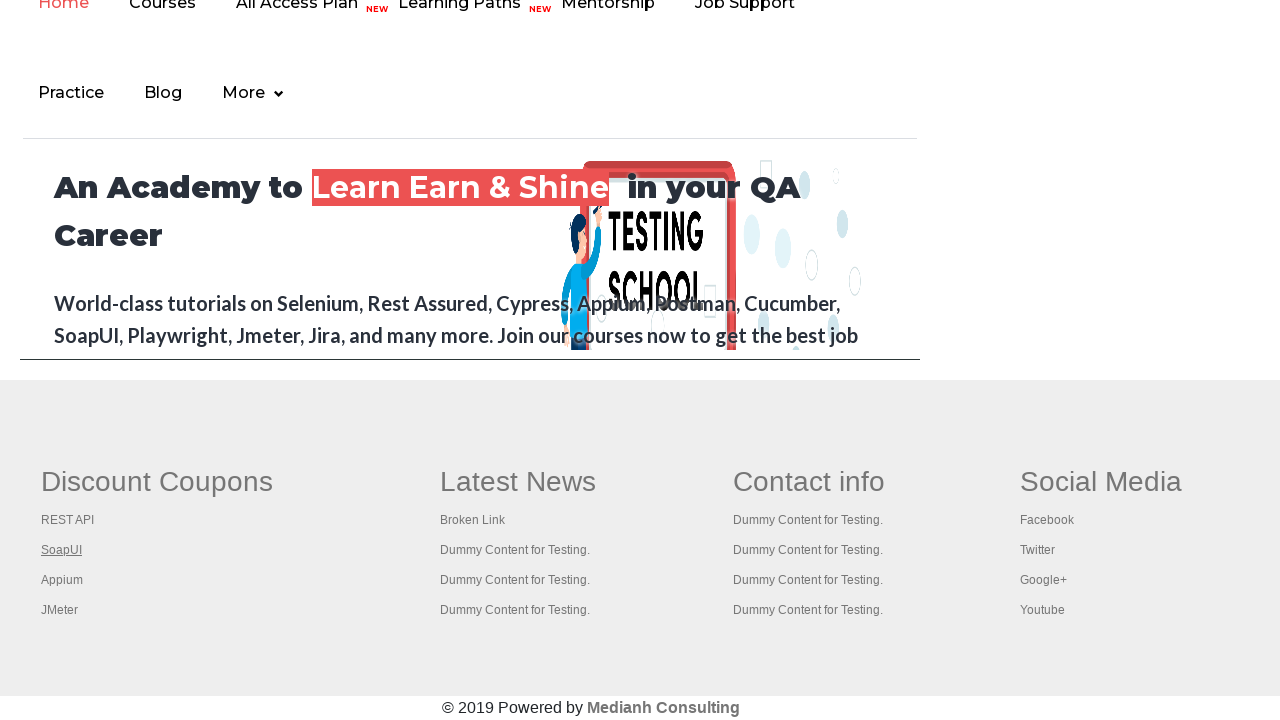

Ctrl+Clicked footer link 3 to open in new tab at (62, 580) on xpath=//table[@class='gf-t']//td[1]//ul >> a >> nth=3
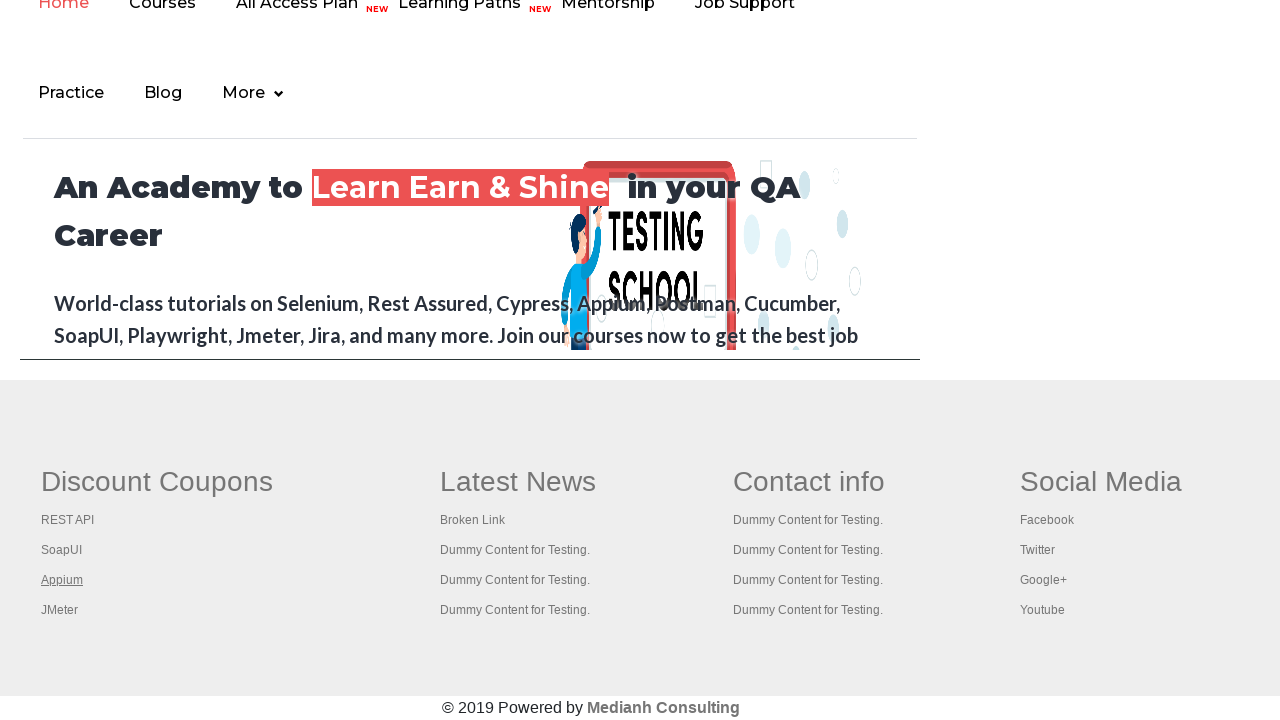

Waited for new tab to open after link 3
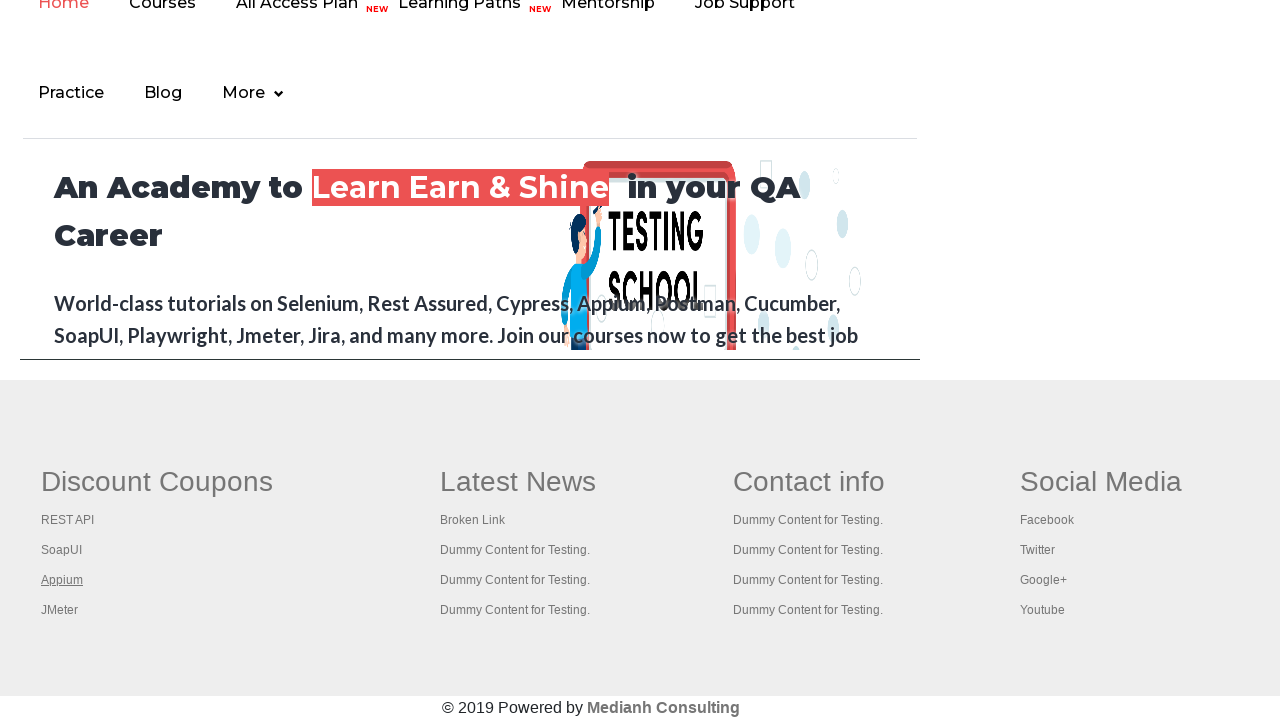

Retrieved all 4 open browser tabs
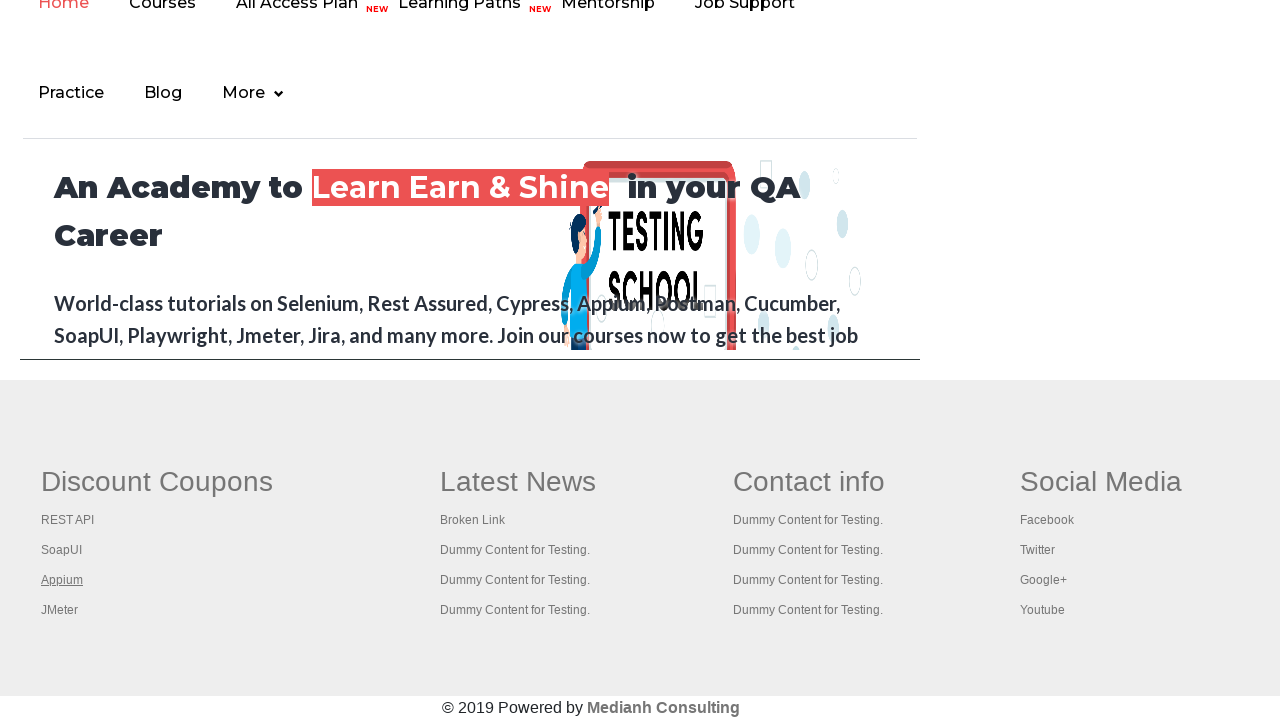

Switched to opened tab and brought it to front
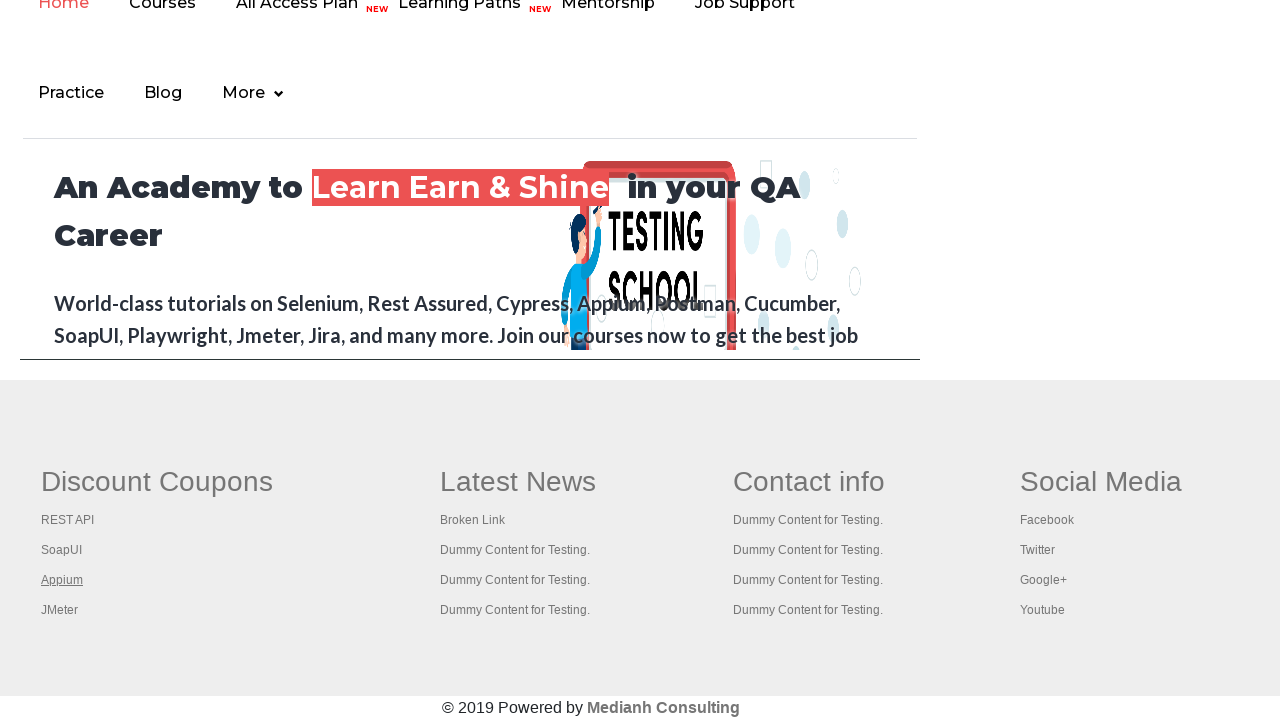

Verified opened tab loaded completely
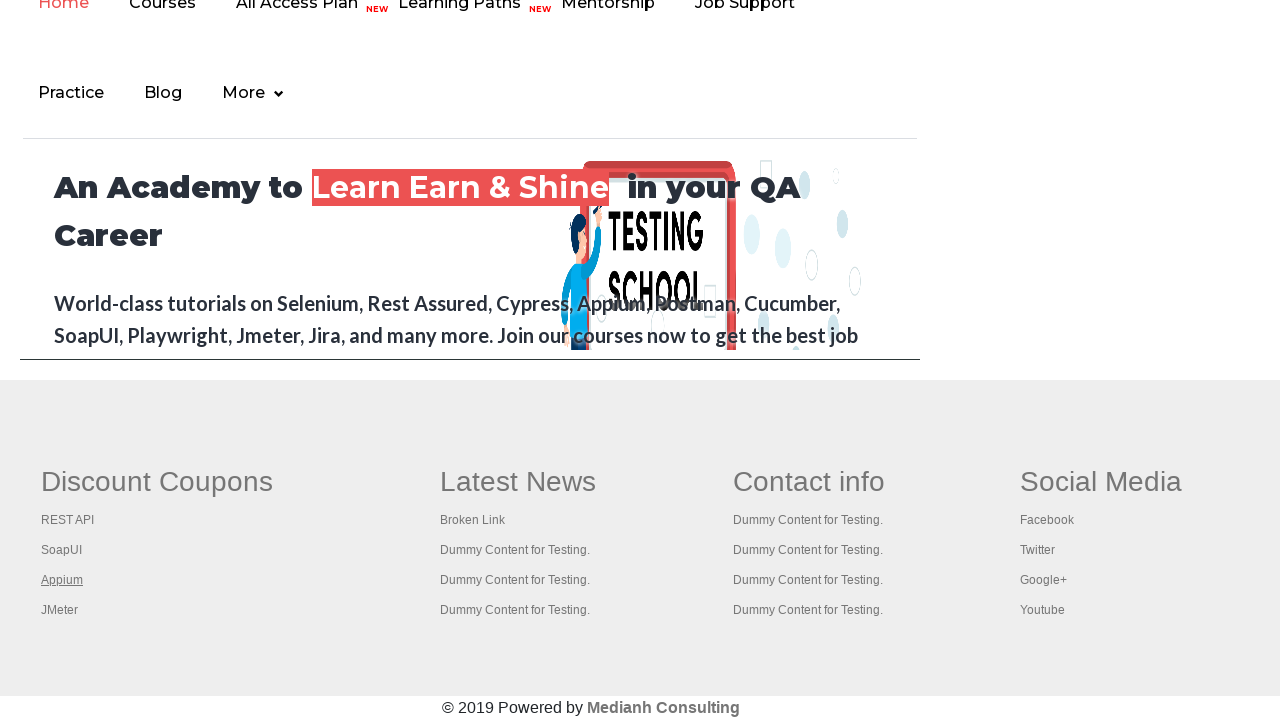

Switched to opened tab and brought it to front
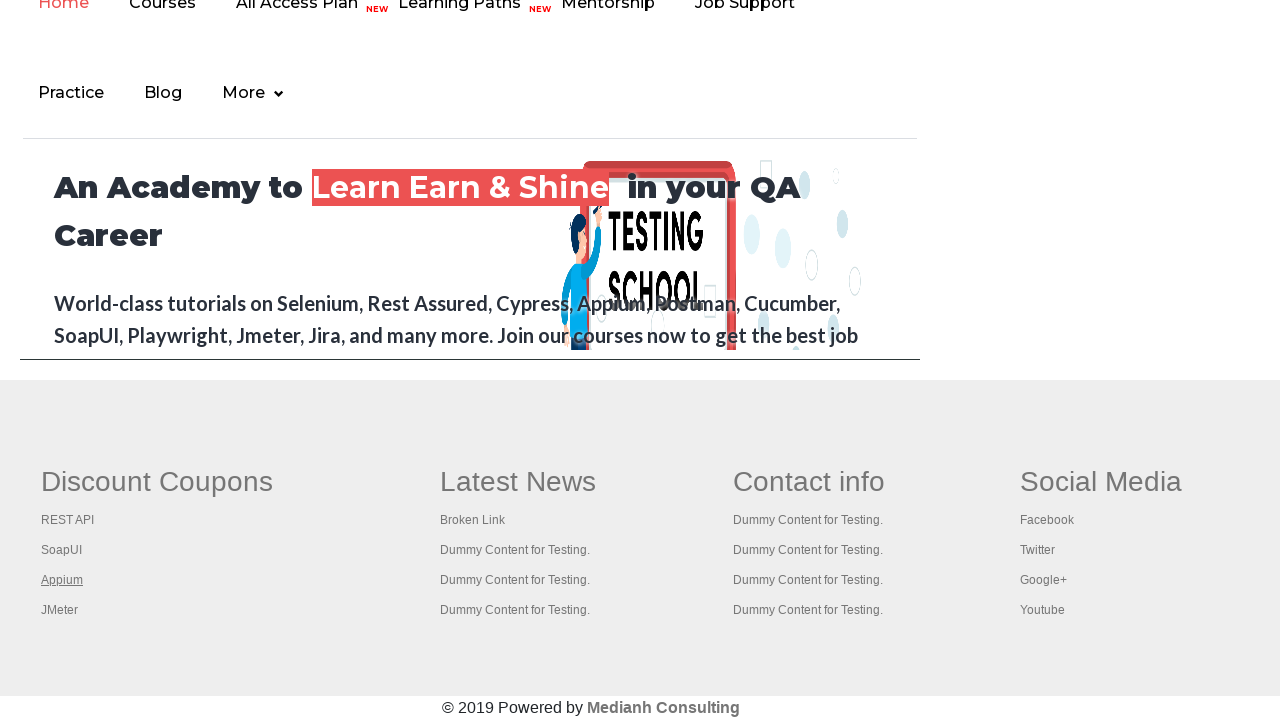

Verified opened tab loaded completely
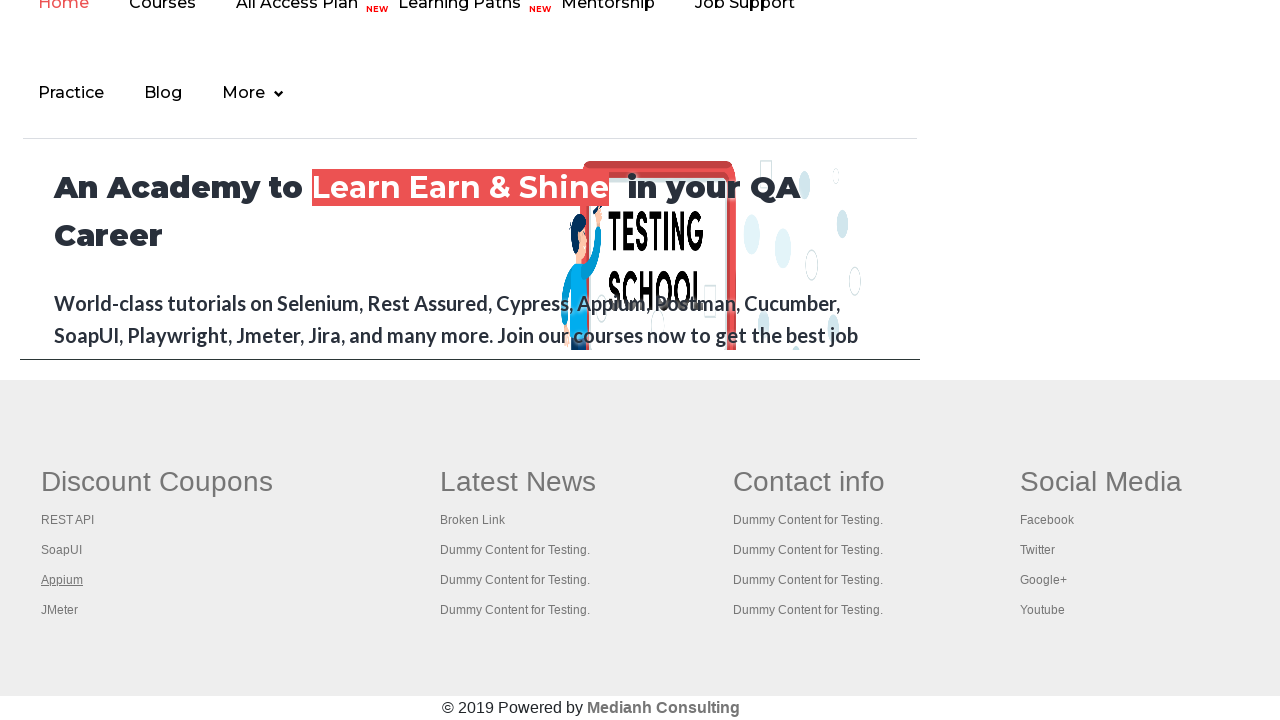

Switched to opened tab and brought it to front
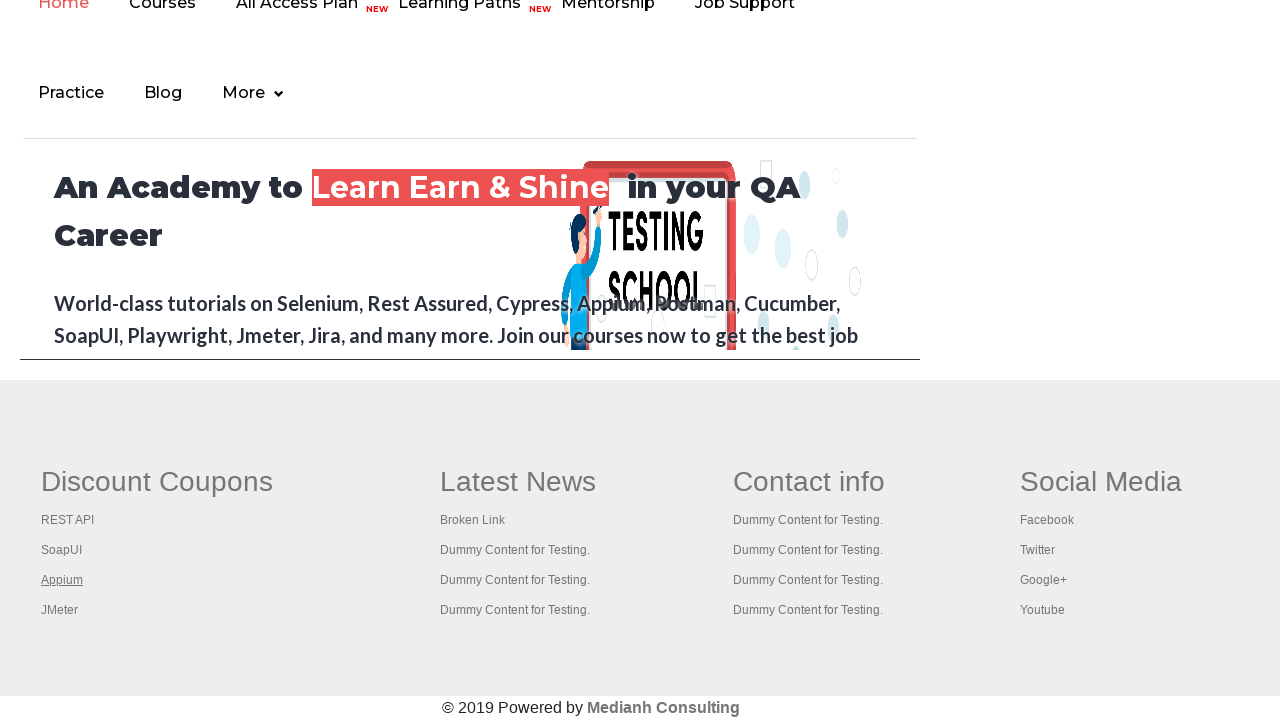

Verified opened tab loaded completely
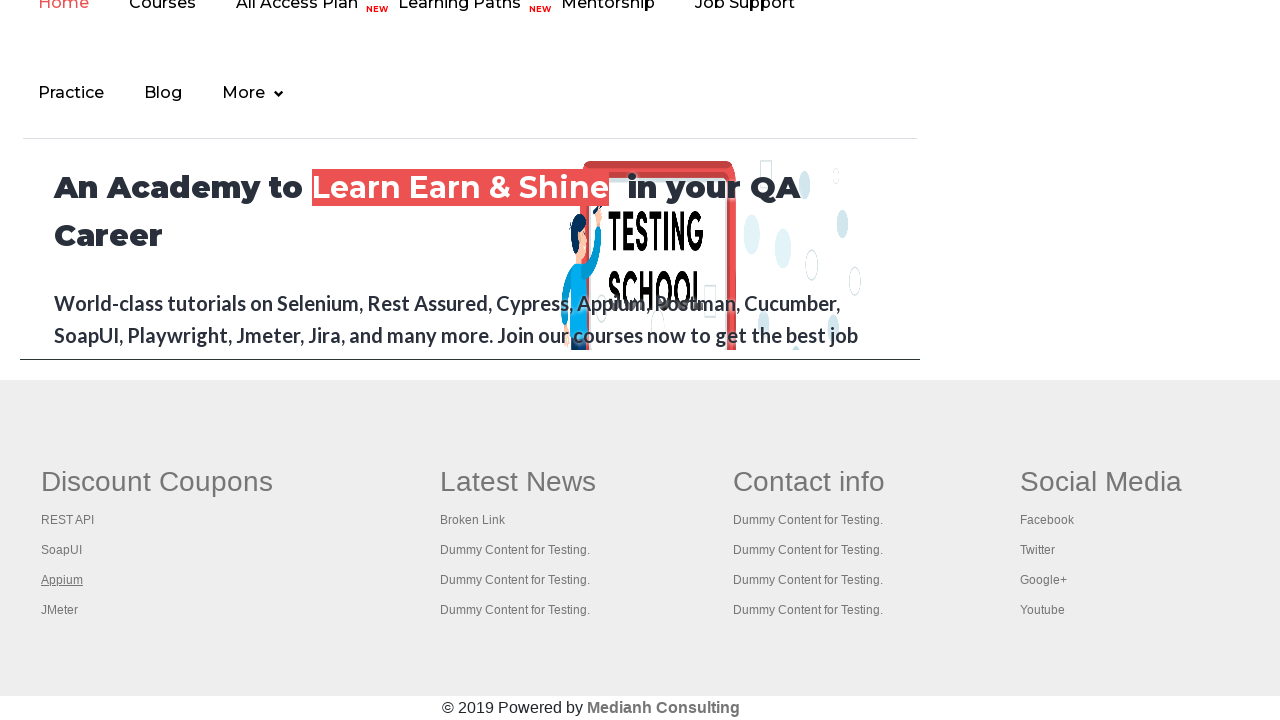

Switched to opened tab and brought it to front
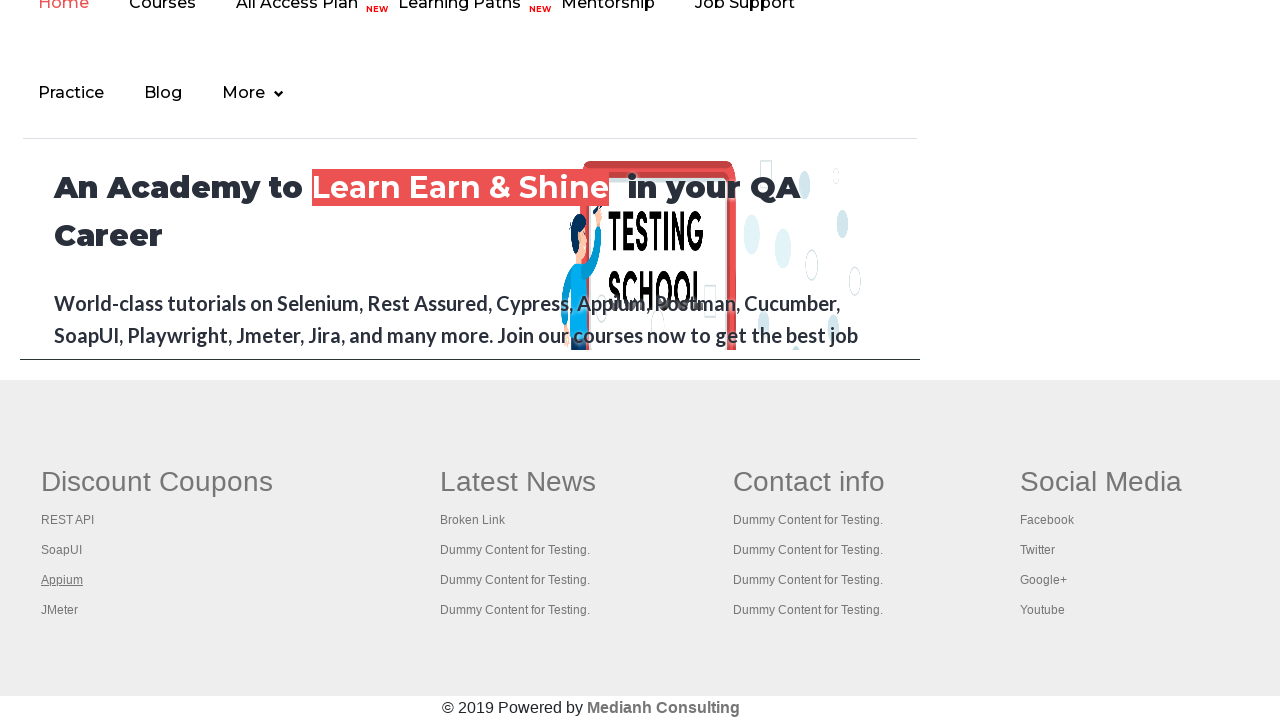

Verified opened tab loaded completely
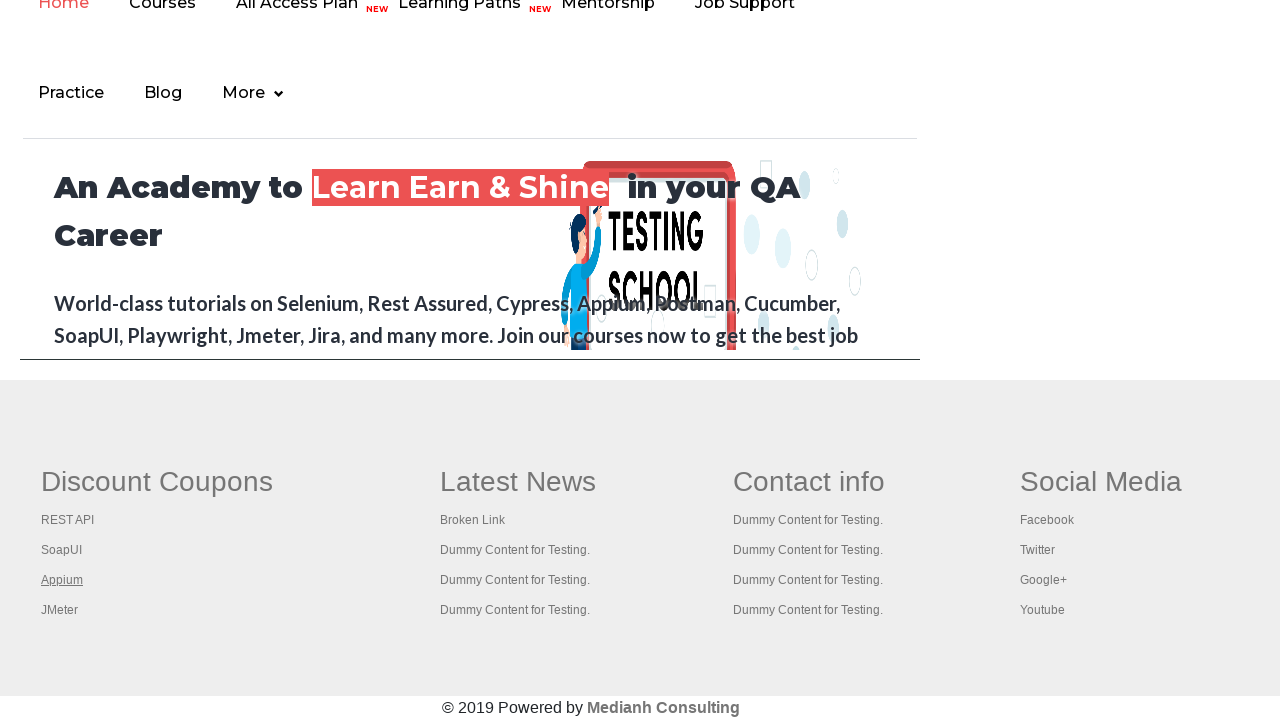

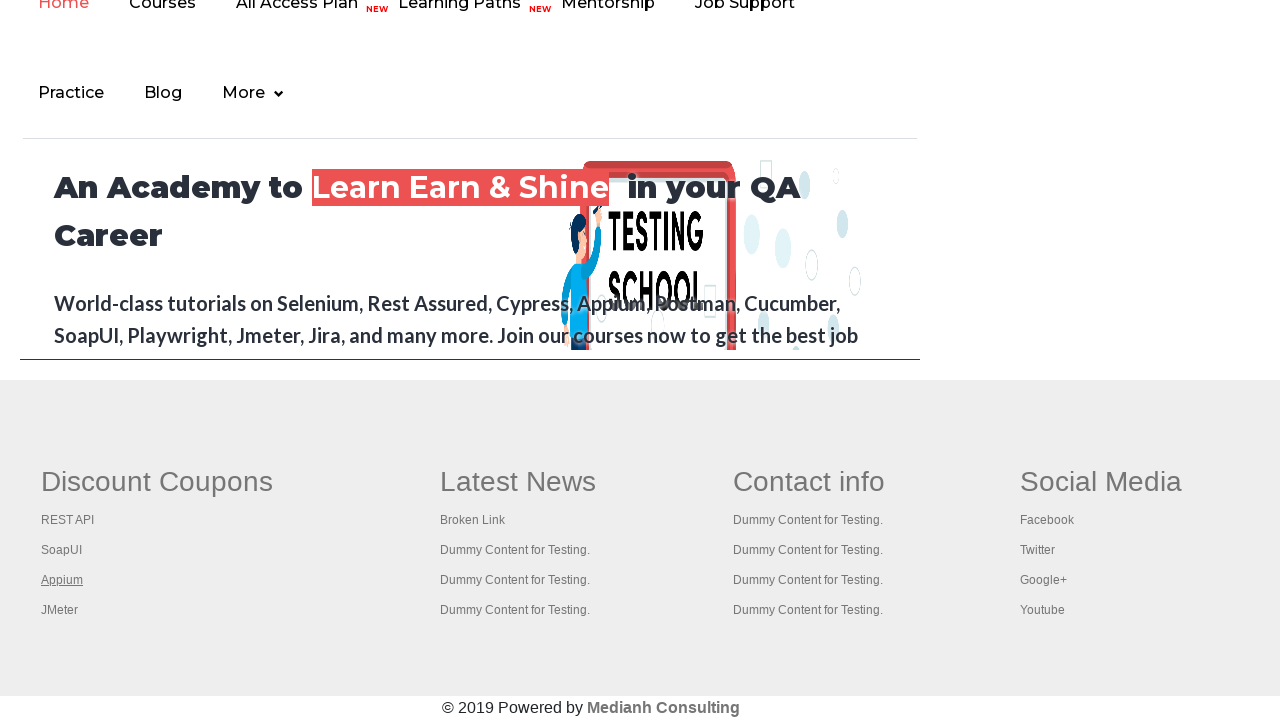